Clicks the 'Fork me on GitHub' image link

Starting URL: https://the-internet.herokuapp.com/challenging_dom

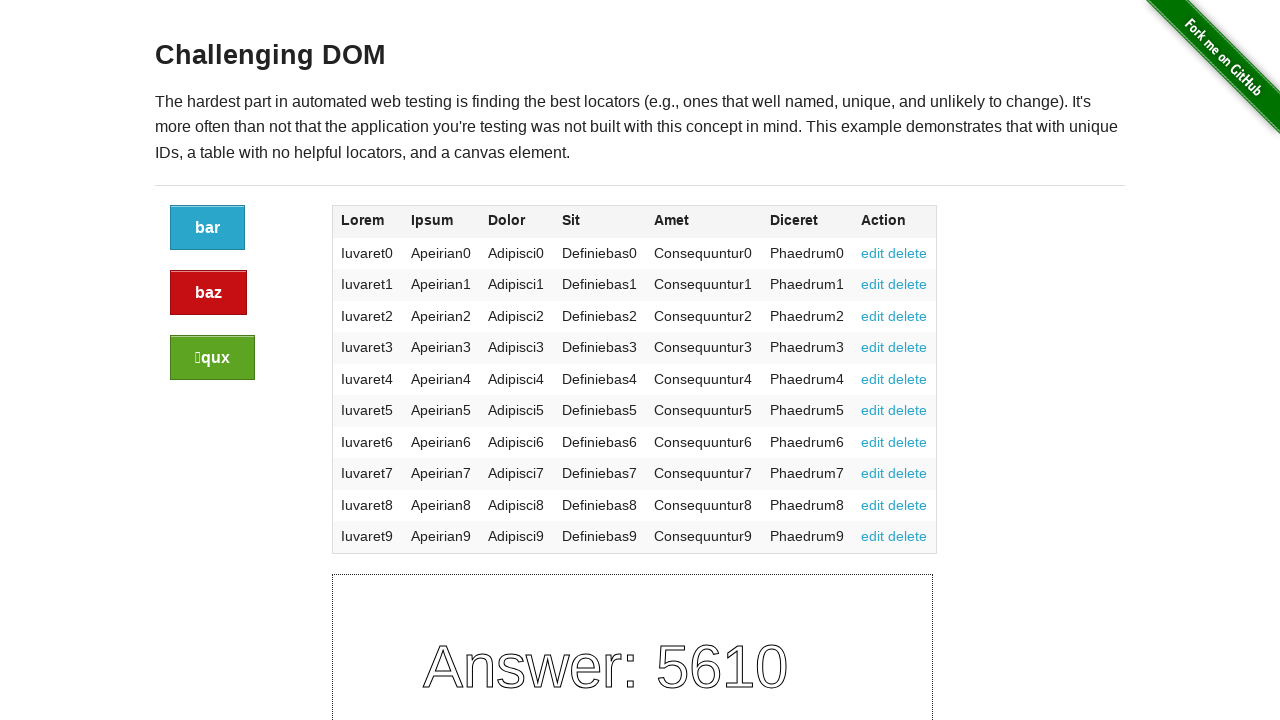

Clicked the 'Fork me on GitHub' image link at (1206, 74) on xpath=//img[@alt='Fork me on GitHub']
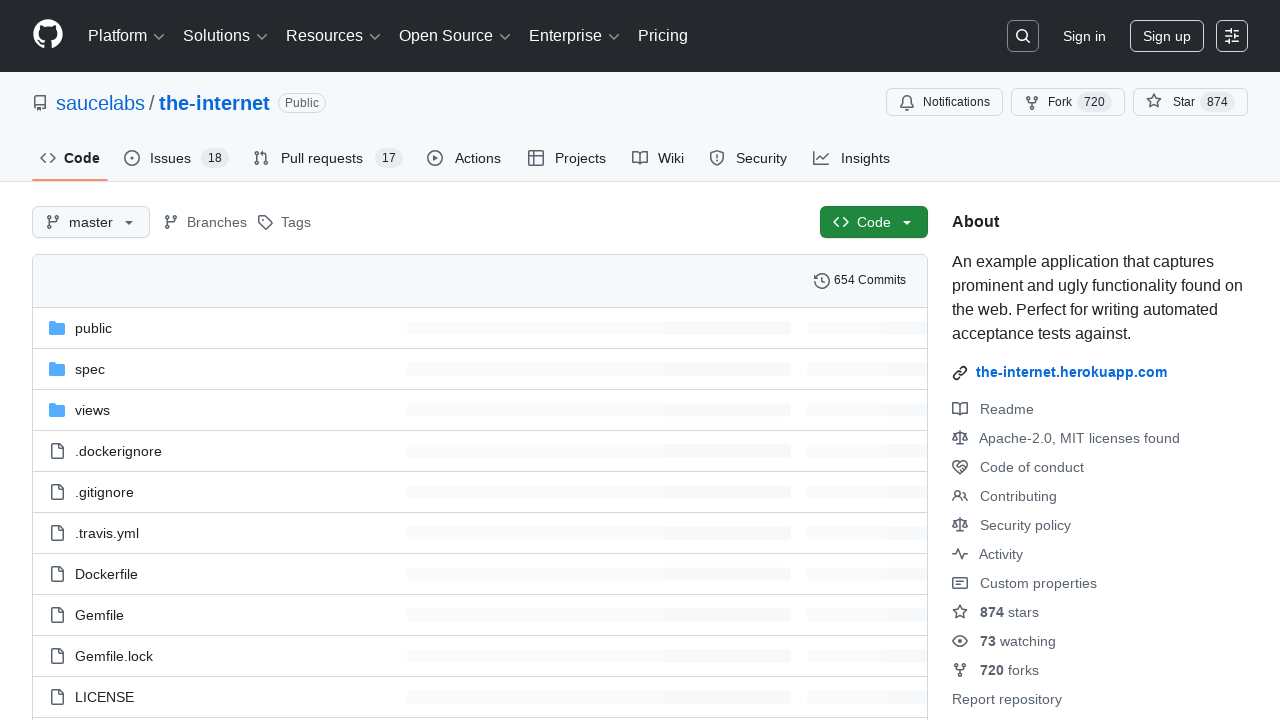

Retrieved current URL after clicking Fork me on GitHub link
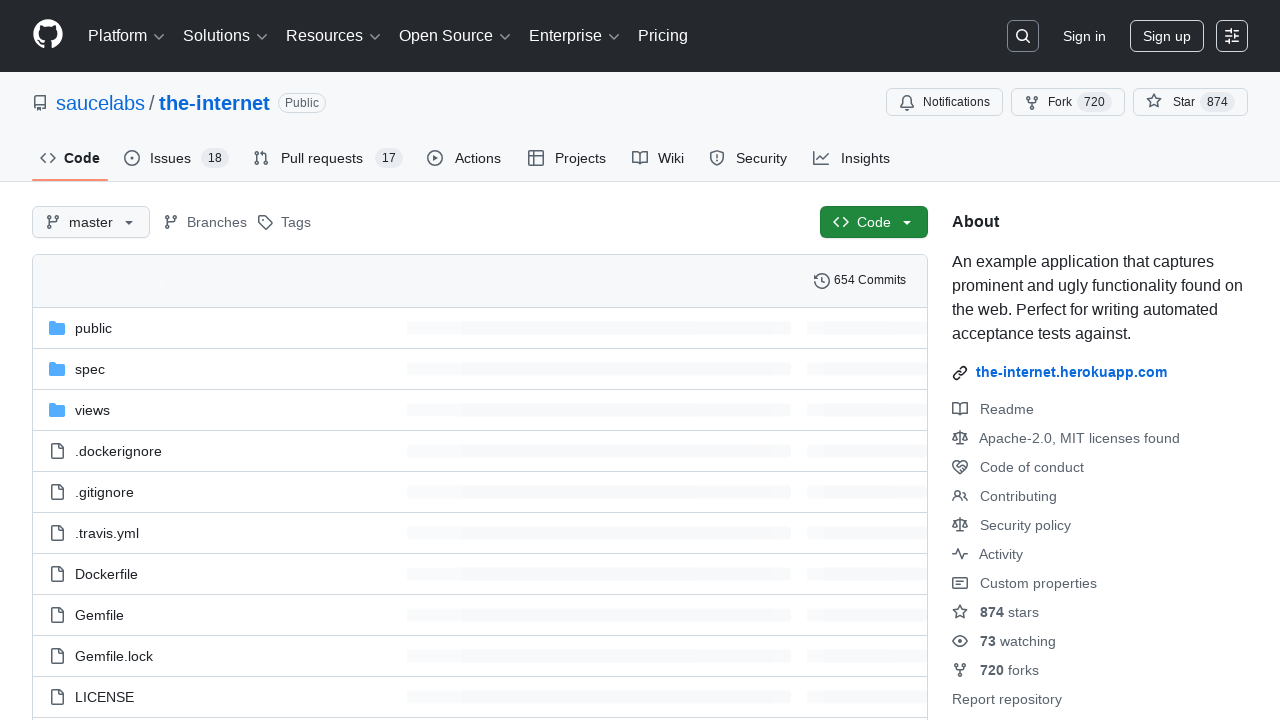

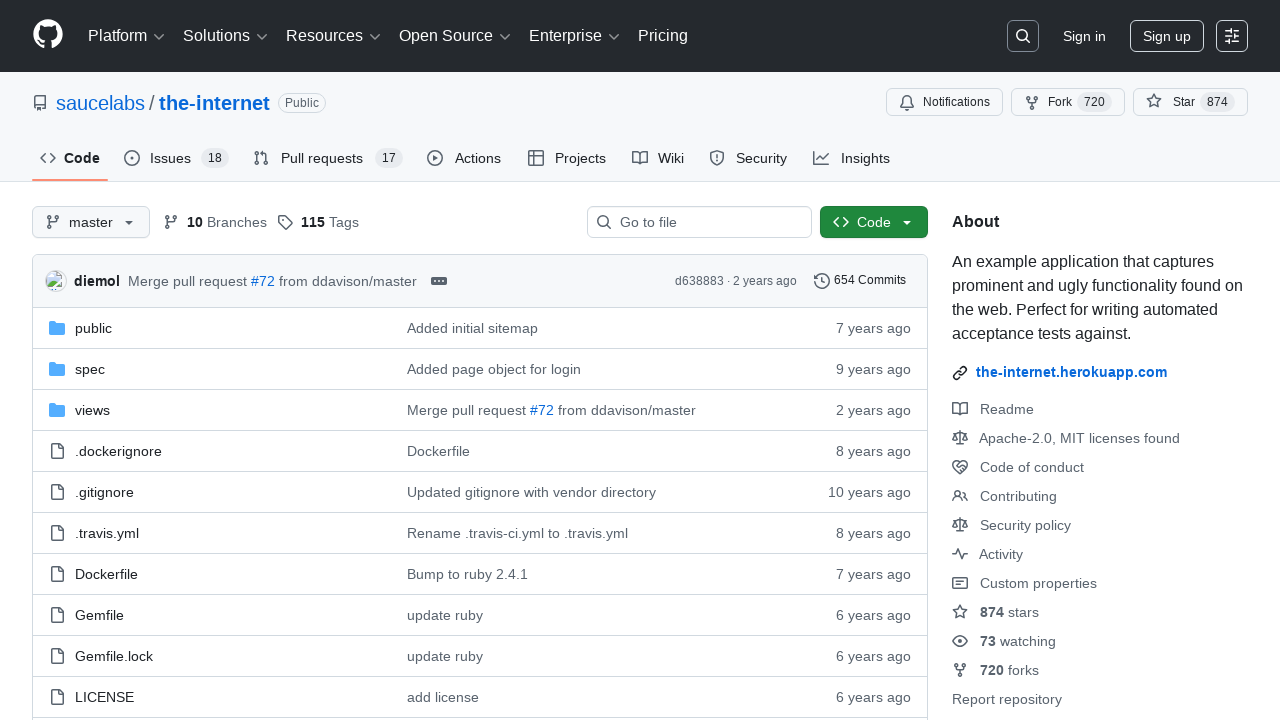